Tests multiple window handling by clicking a link that opens a new window and switching to it to verify the title

Starting URL: https://prafpawar11.github.io/multiplewindows.html

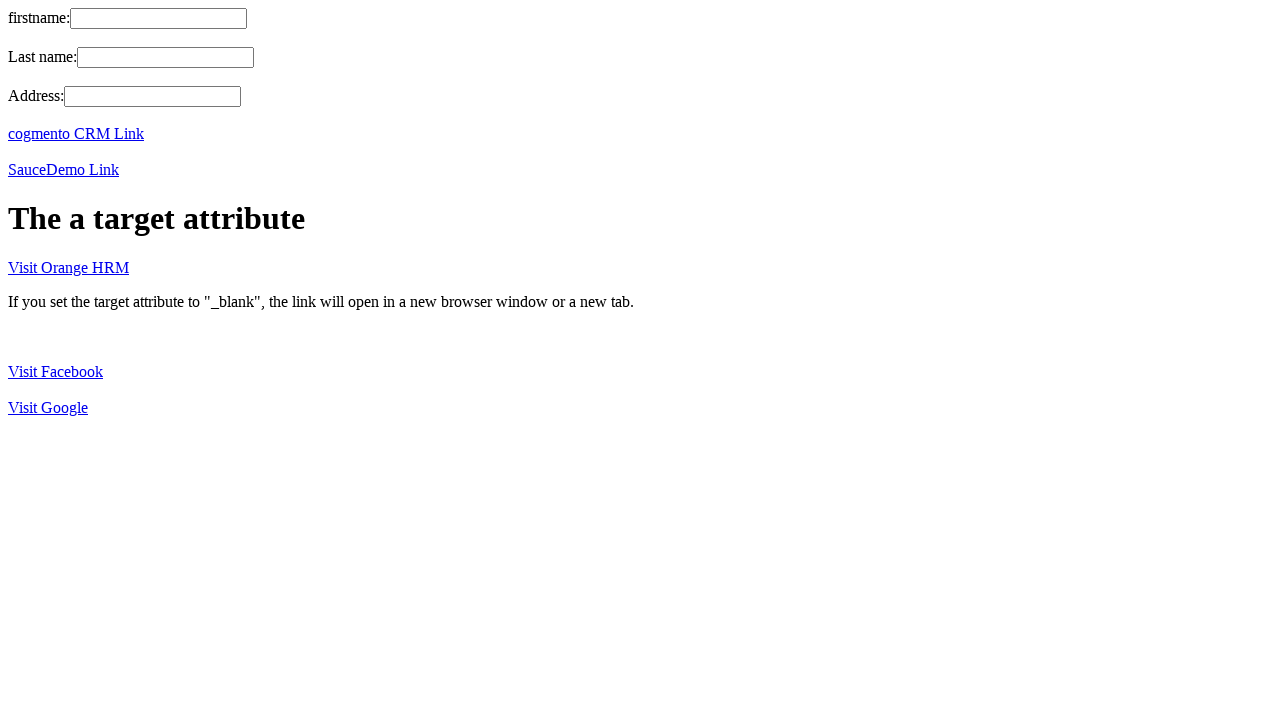

Clicked HRM link to open new window at (68, 267) on text=HRM
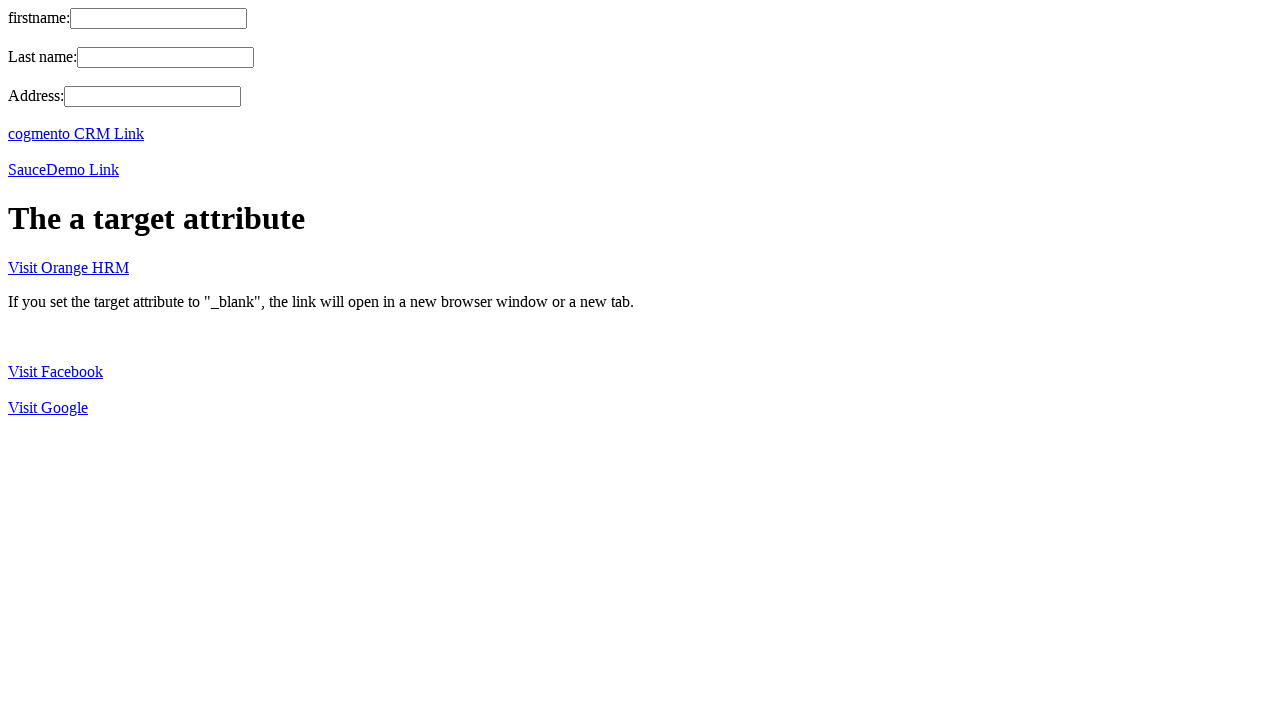

New window opened and captured
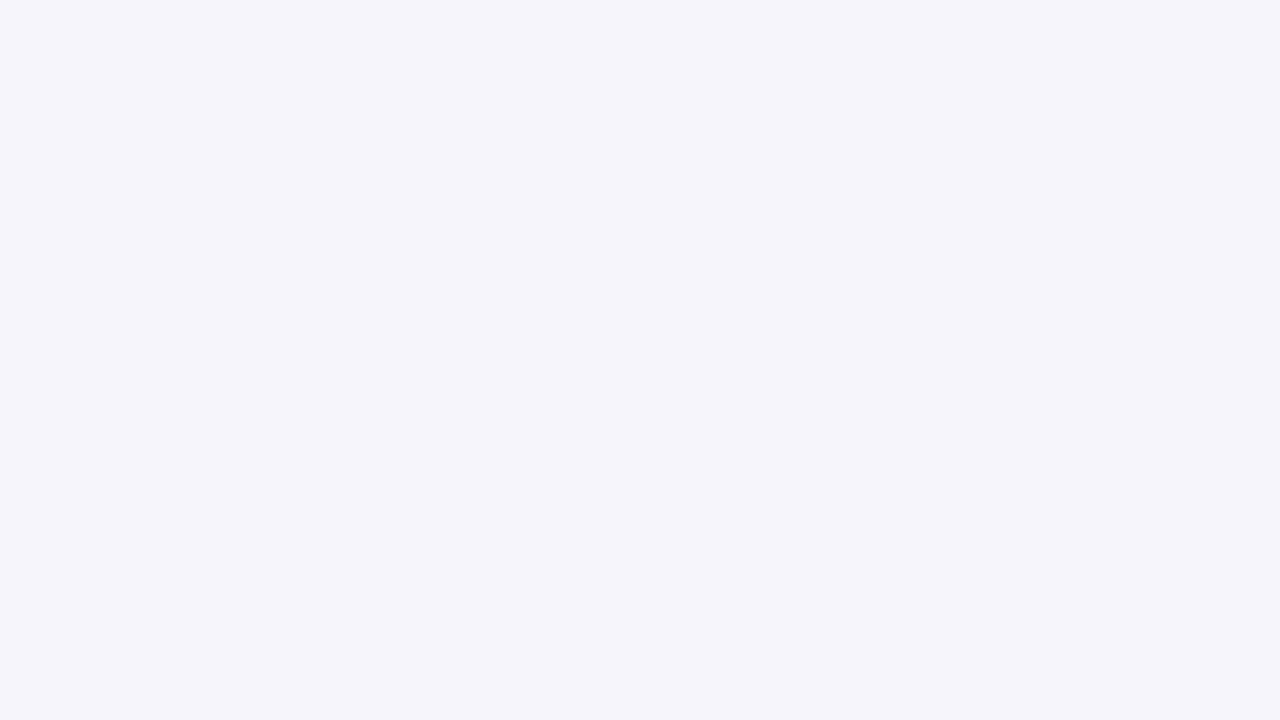

New page finished loading
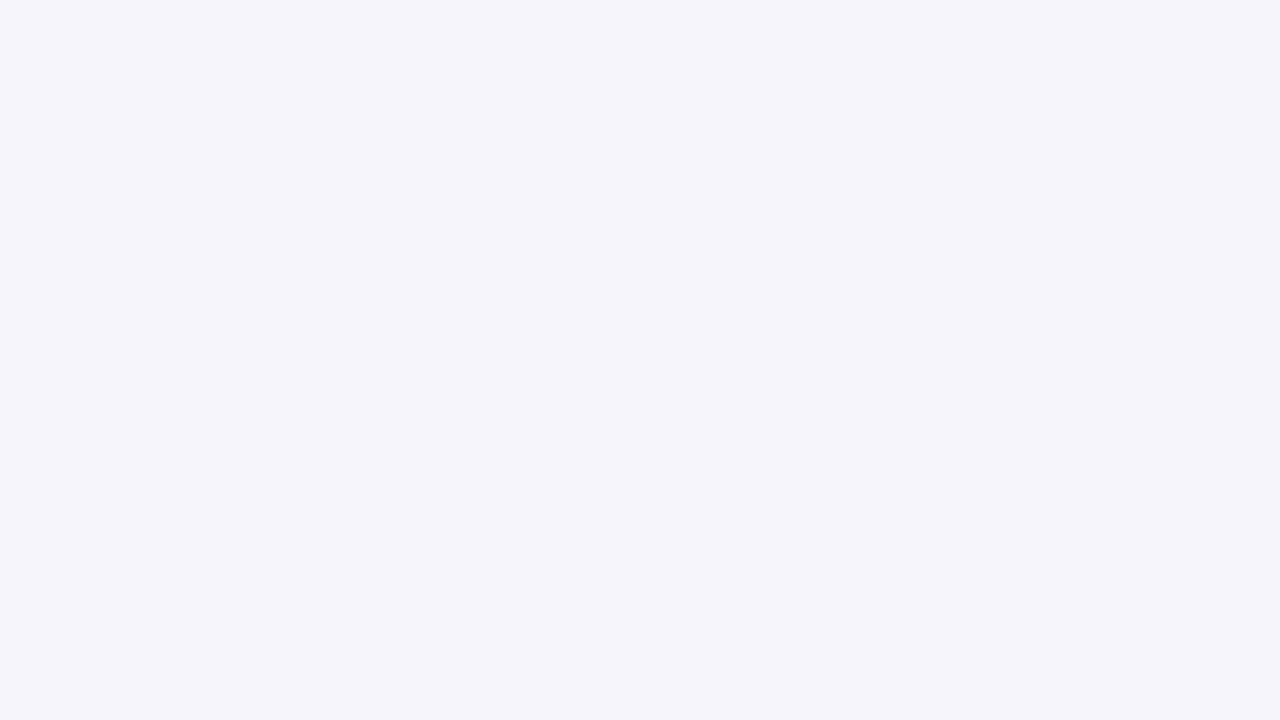

Retrieved new page title: OrangeHRM
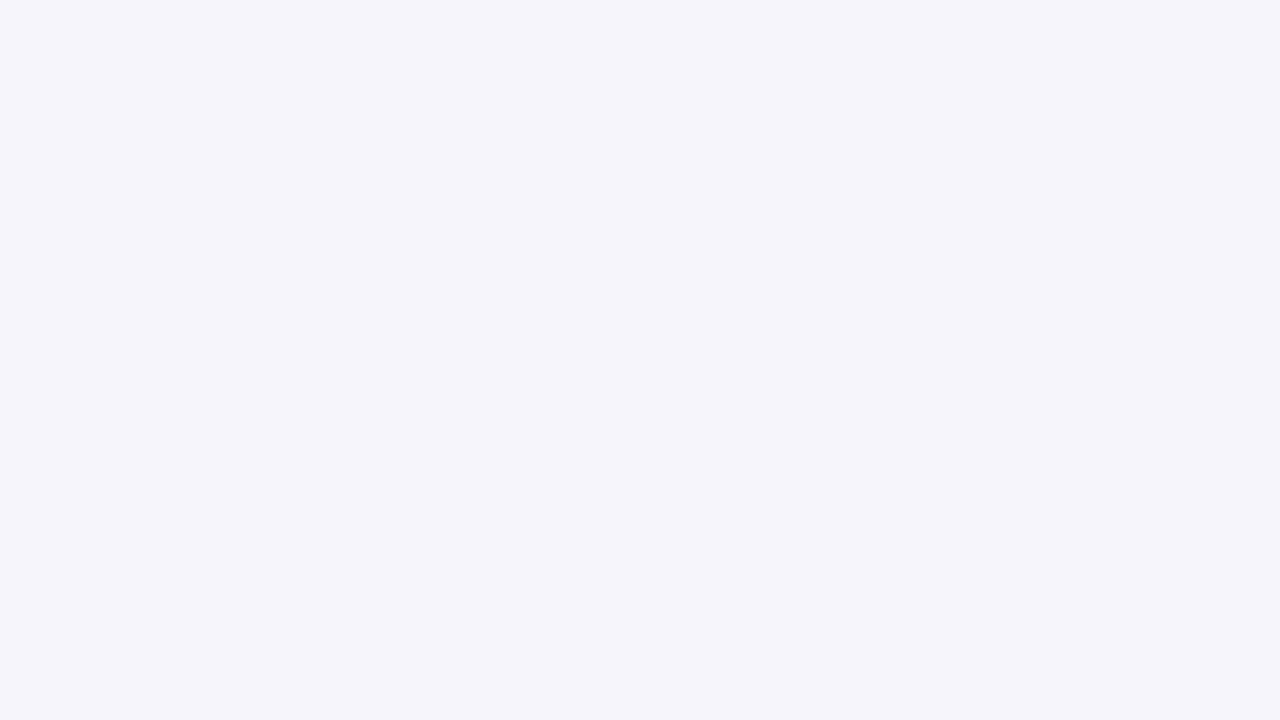

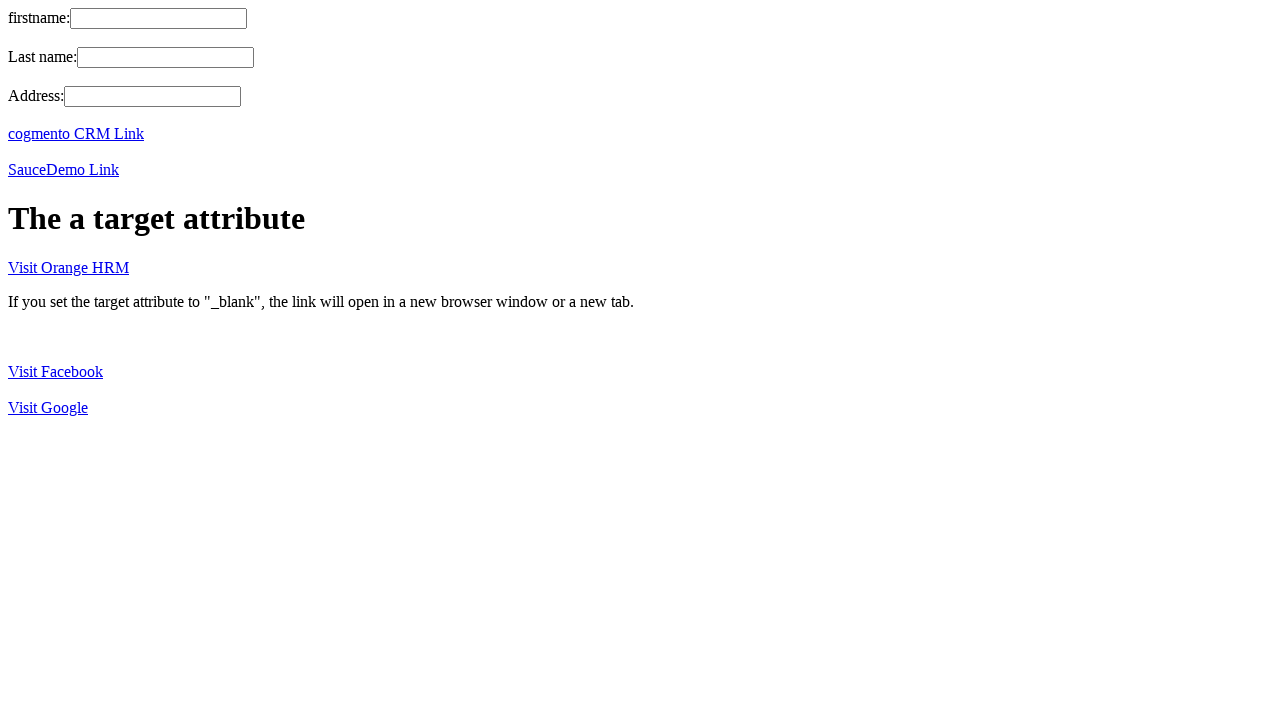